Tests hover functionality by navigating to the Hovers page, hovering over a user avatar, and verifying the tooltip text appears

Starting URL: https://the-internet.herokuapp.com/

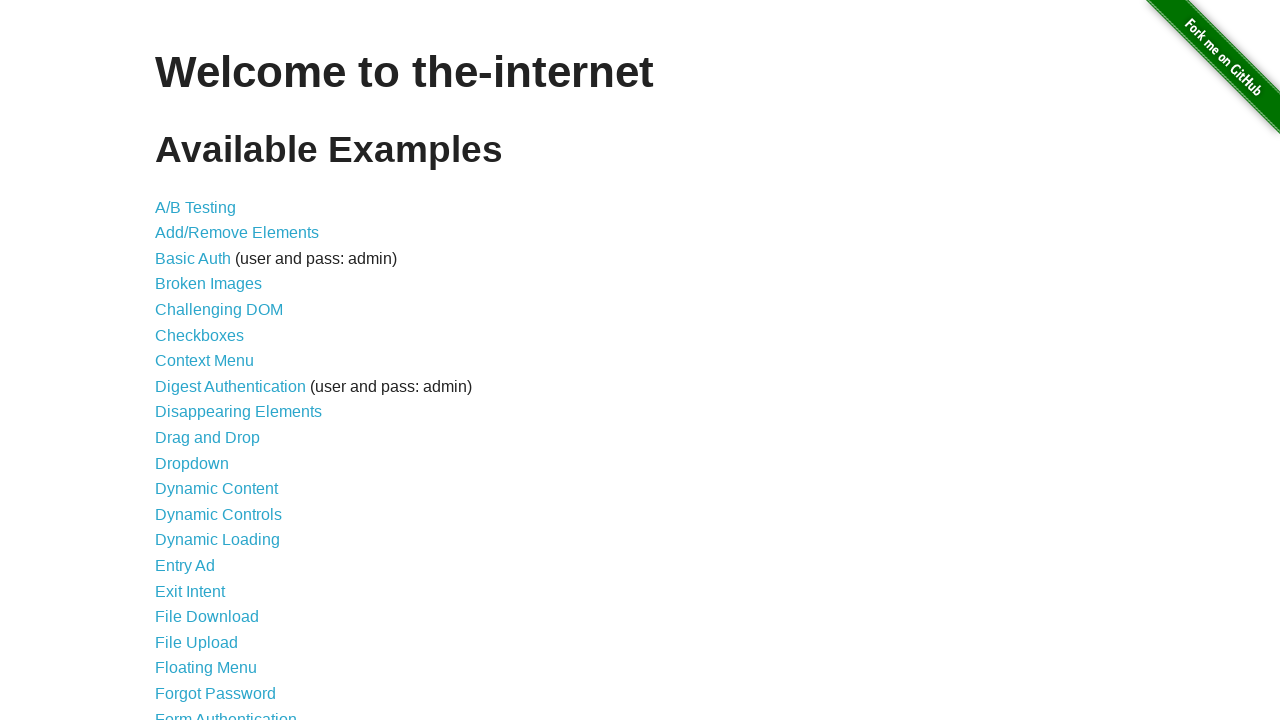

Clicked on the Hovers link at (180, 360) on xpath=//div[@id='content']/ul/li/a[text()='Hovers']
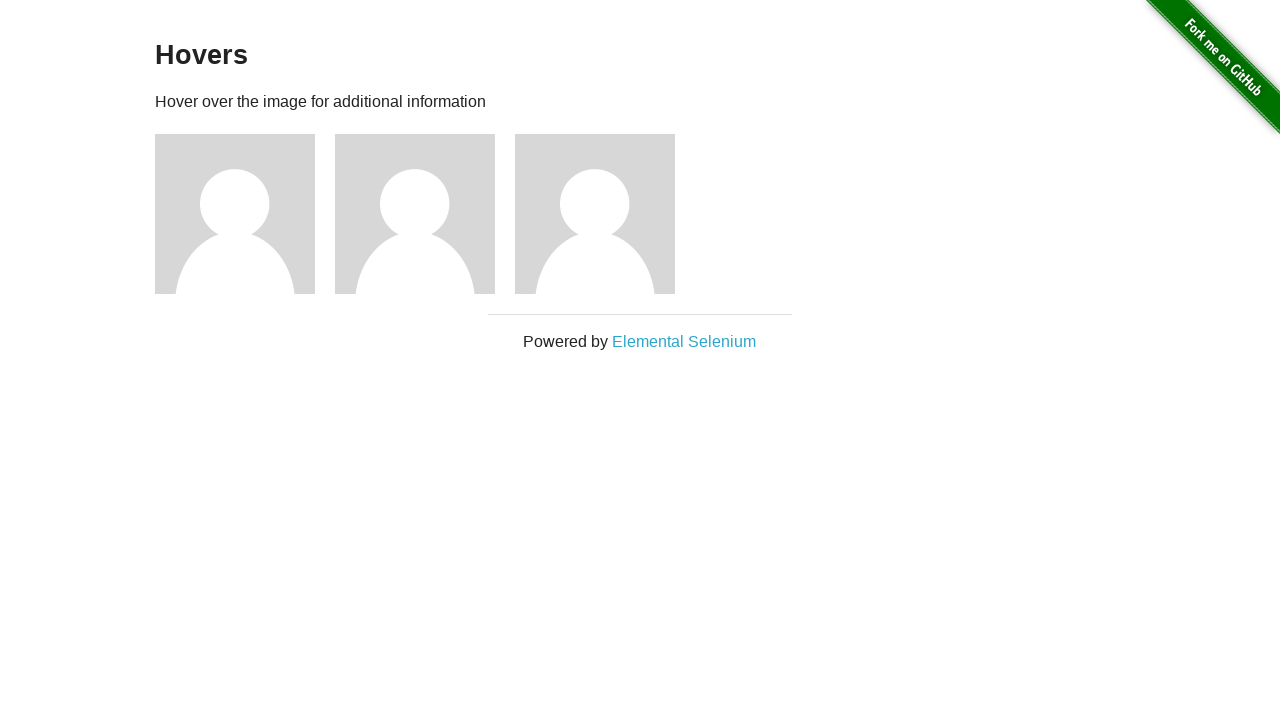

Hovered over the first user avatar at (235, 214) on xpath=//img[@alt='User Avatar']
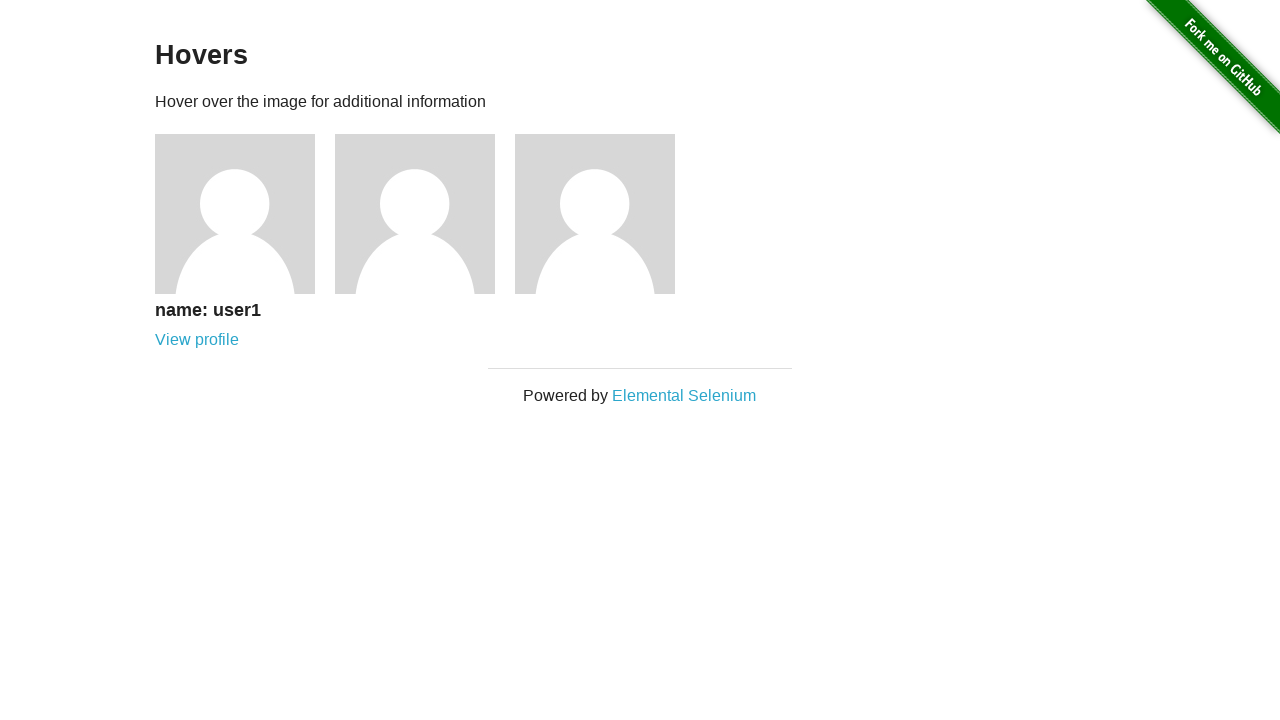

Tooltip header element loaded
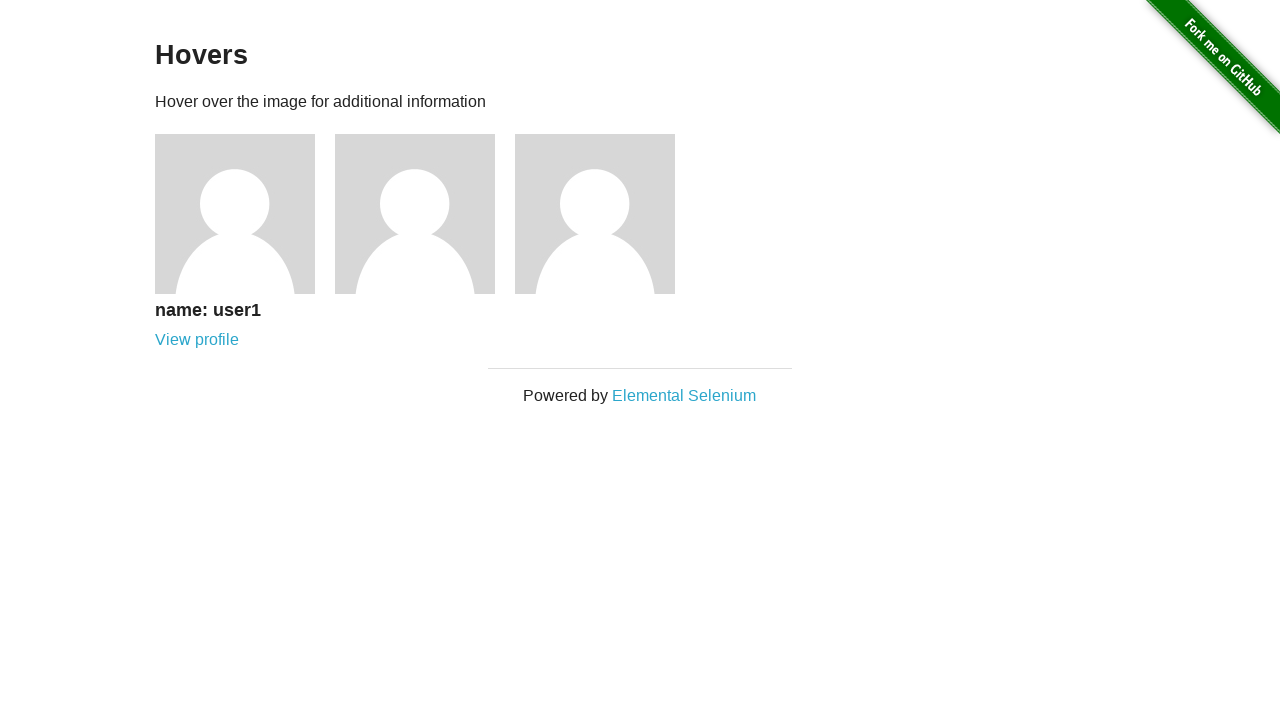

Retrieved tooltip text: 'name: user1'
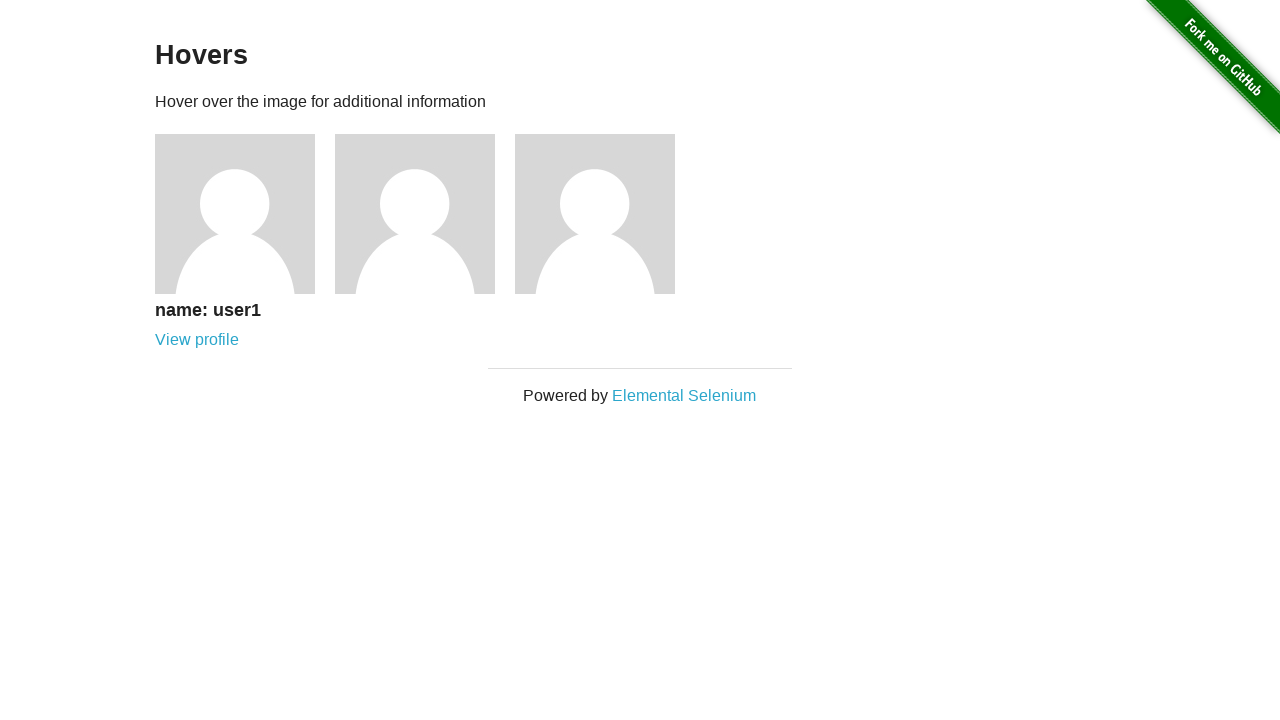

Verified tooltip text matches expected value 'name: user1'
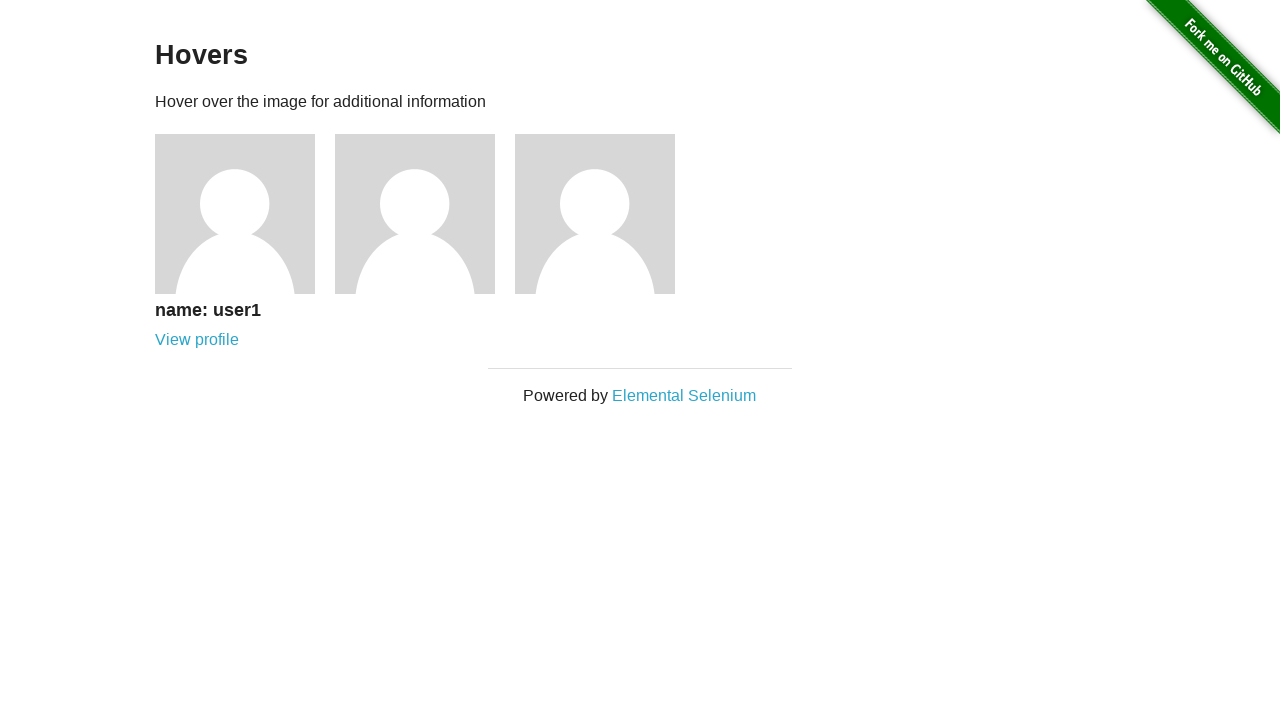

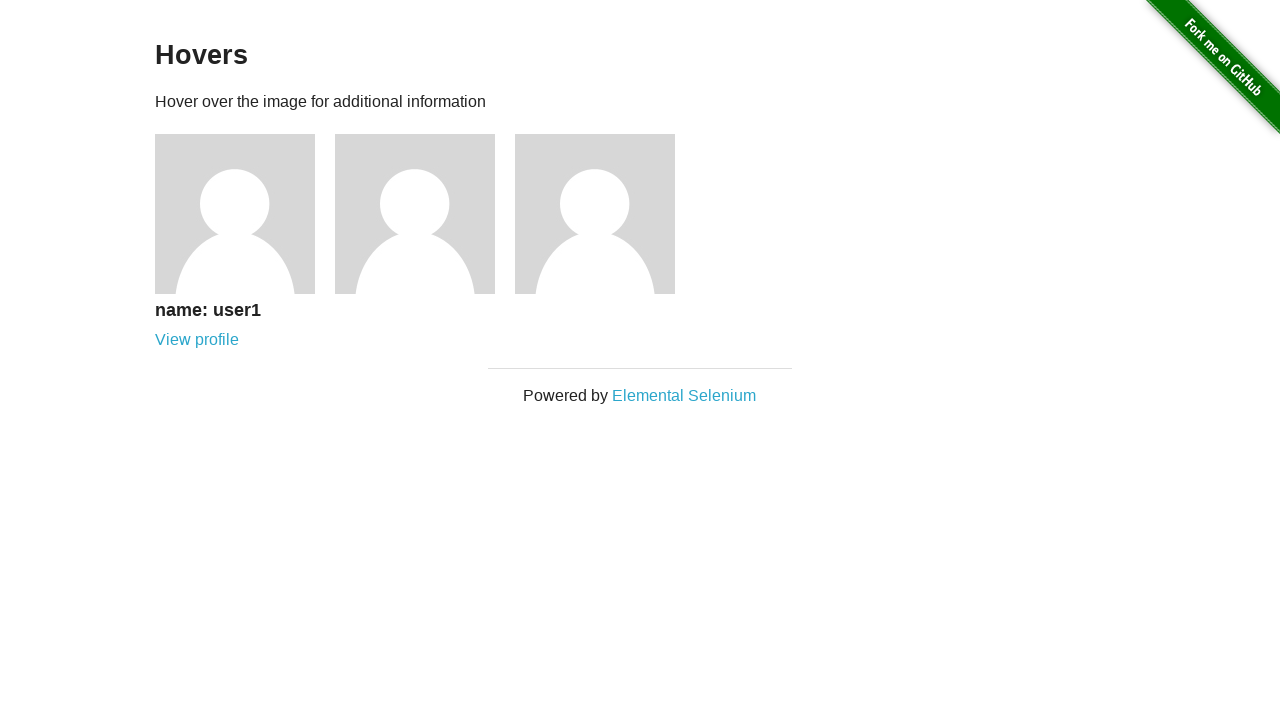